Verifies that the "Log In" button on the NextBaseCRM login page displays the expected text "Log In" by checking the button's value attribute.

Starting URL: https://login1.nextbasecrm.com/

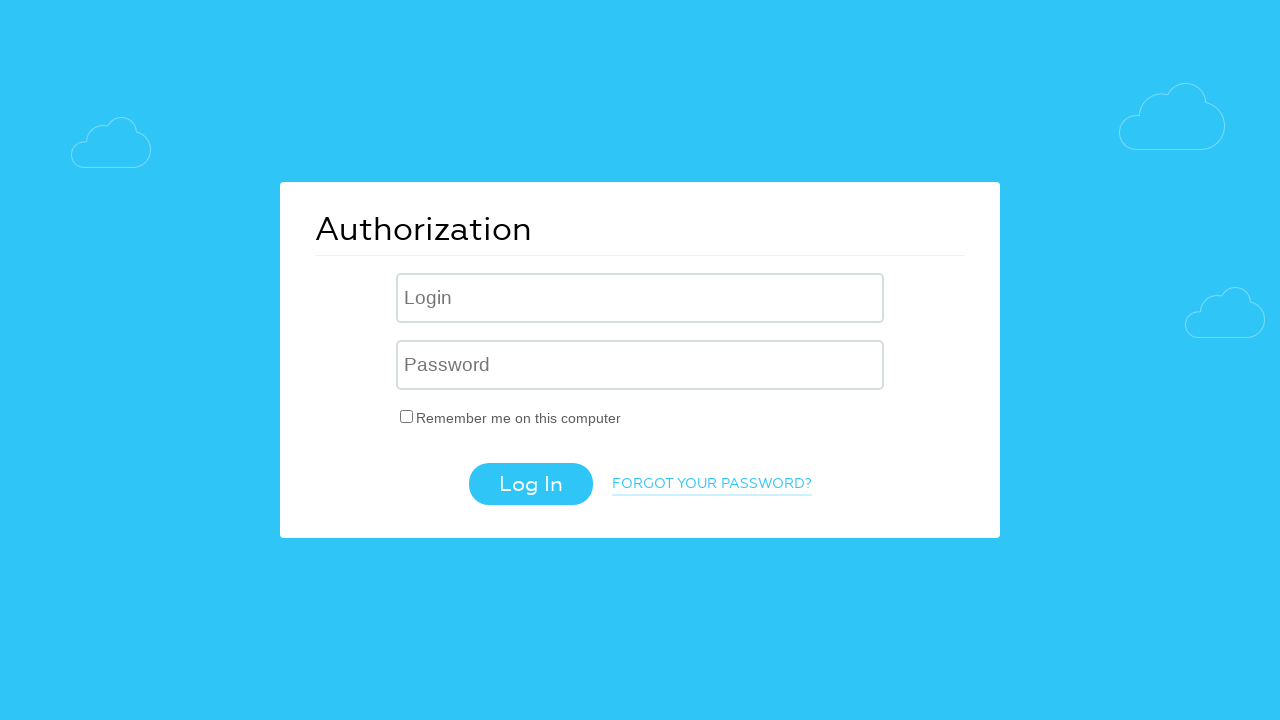

Waited for 'Log In' button to become visible
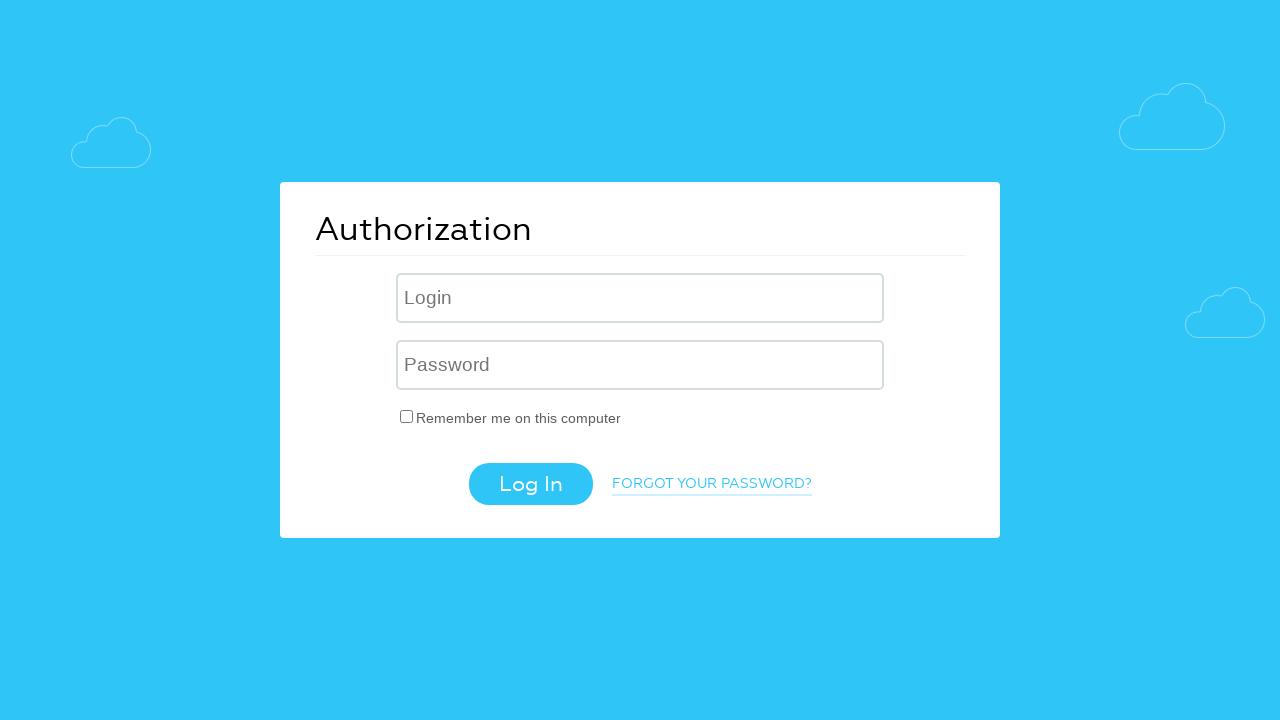

Retrieved the value attribute from the 'Log In' button
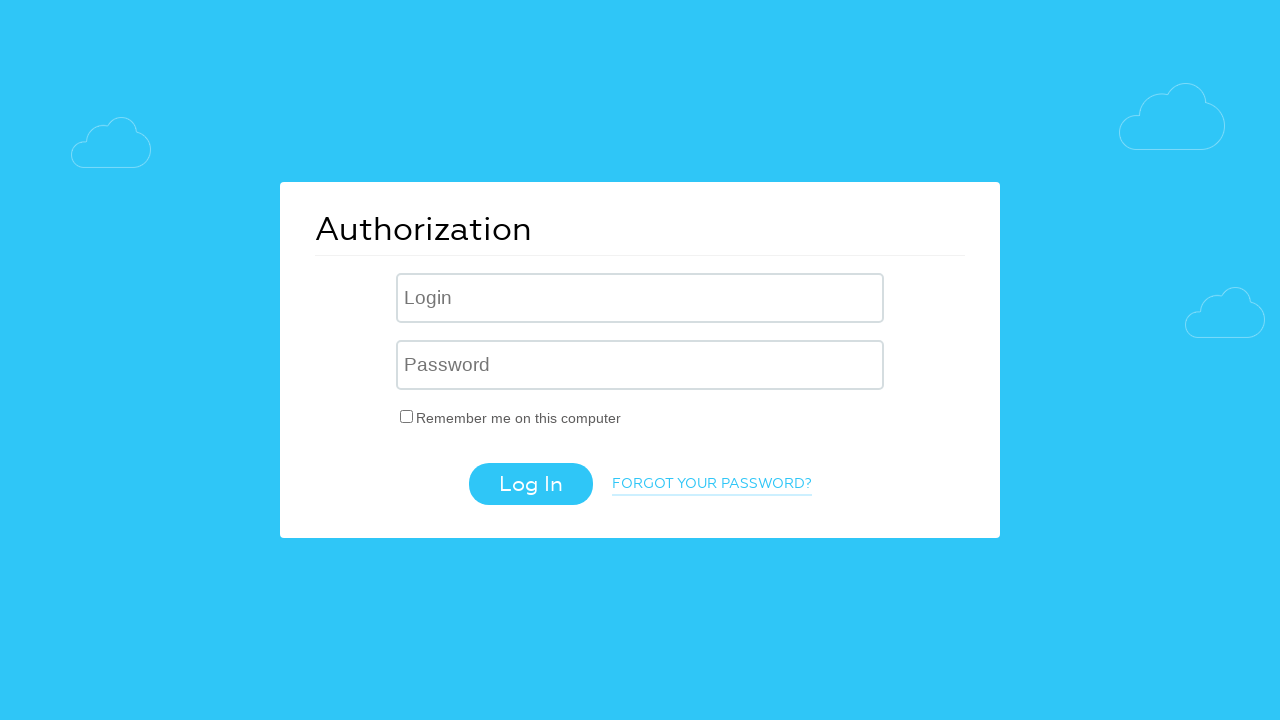

Set expected button text to 'Log In'
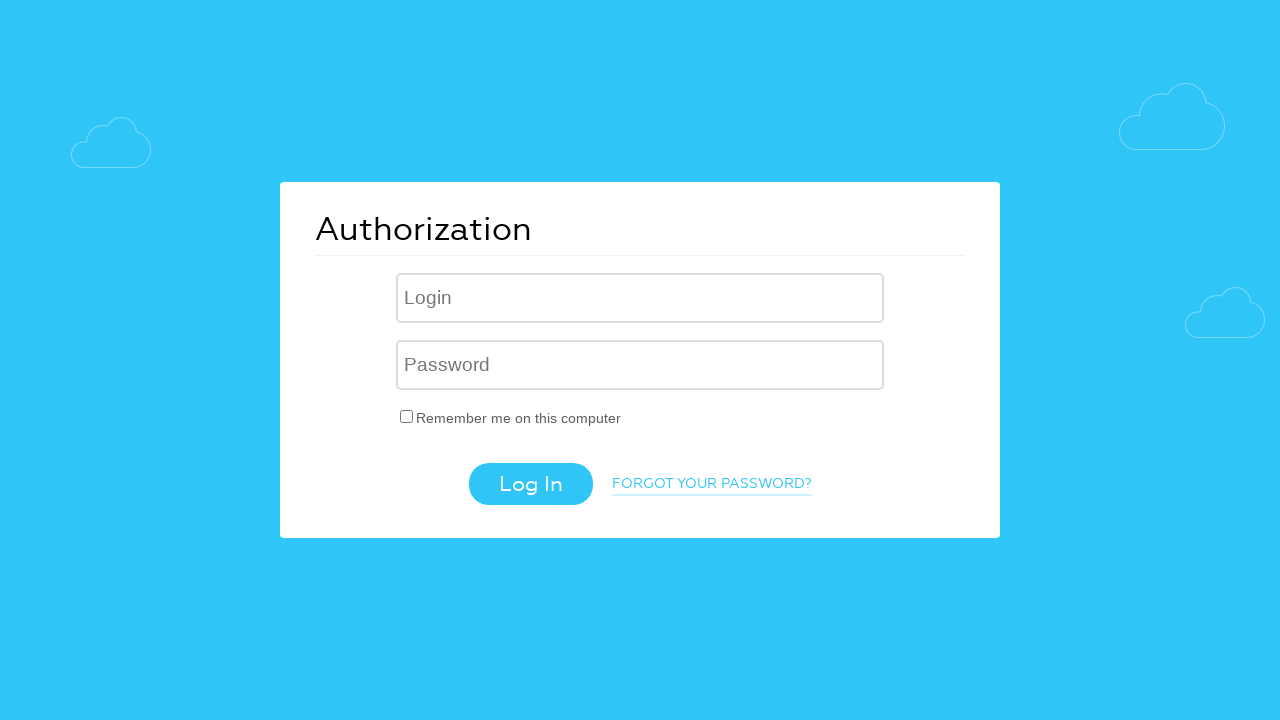

Asserted that button text 'Log In' matches expected text 'Log In' — verification passed
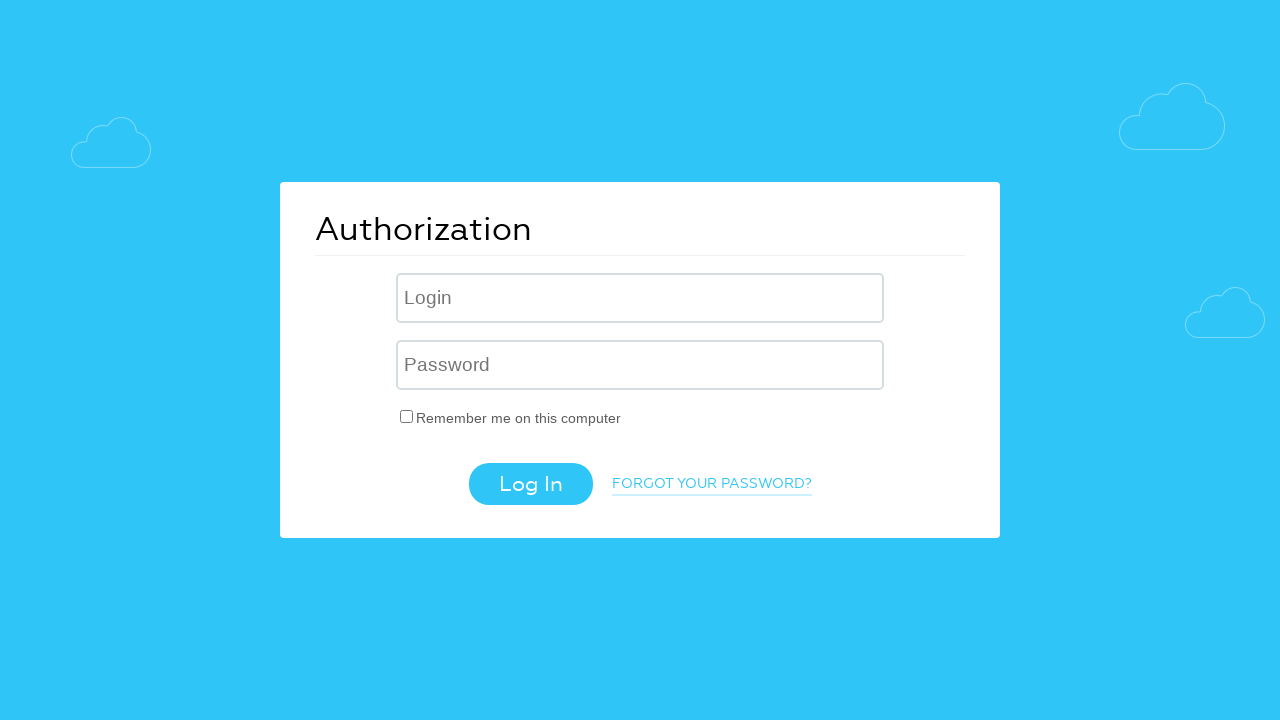

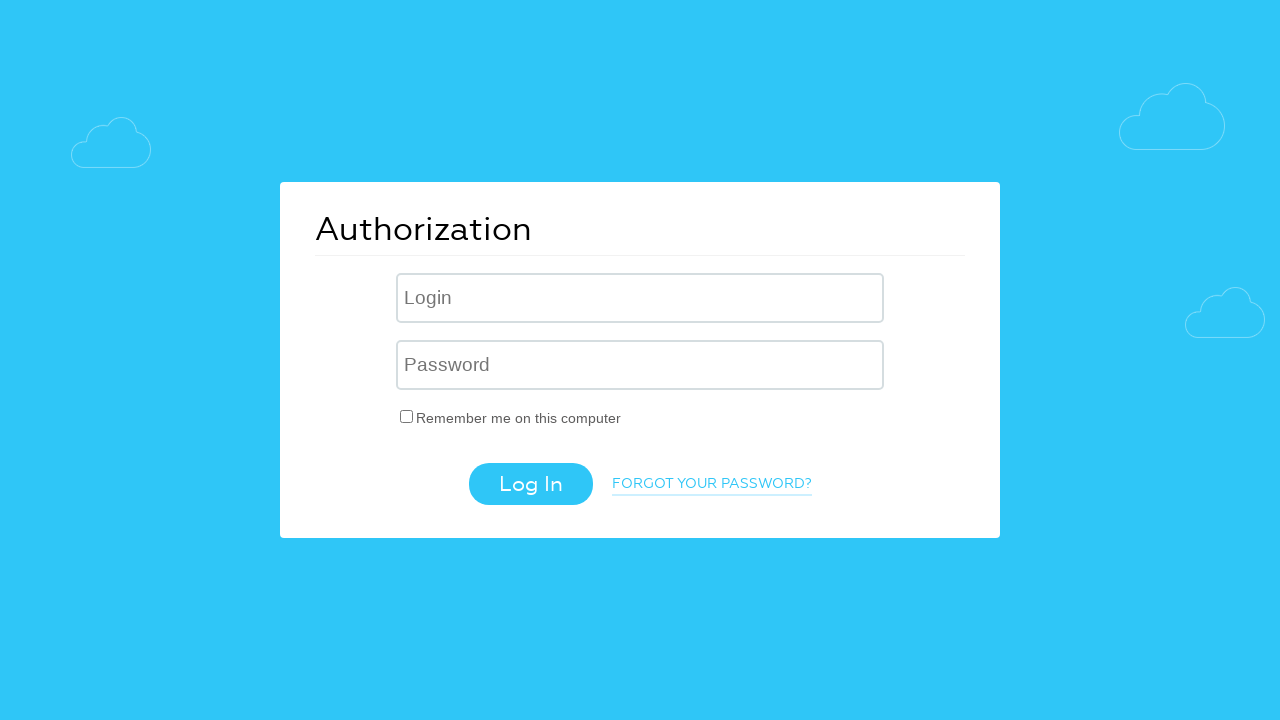